Tests drag and drop functionality by dragging an image element into a target box on a practice form page

Starting URL: https://formy-project.herokuapp.com/dragdrop

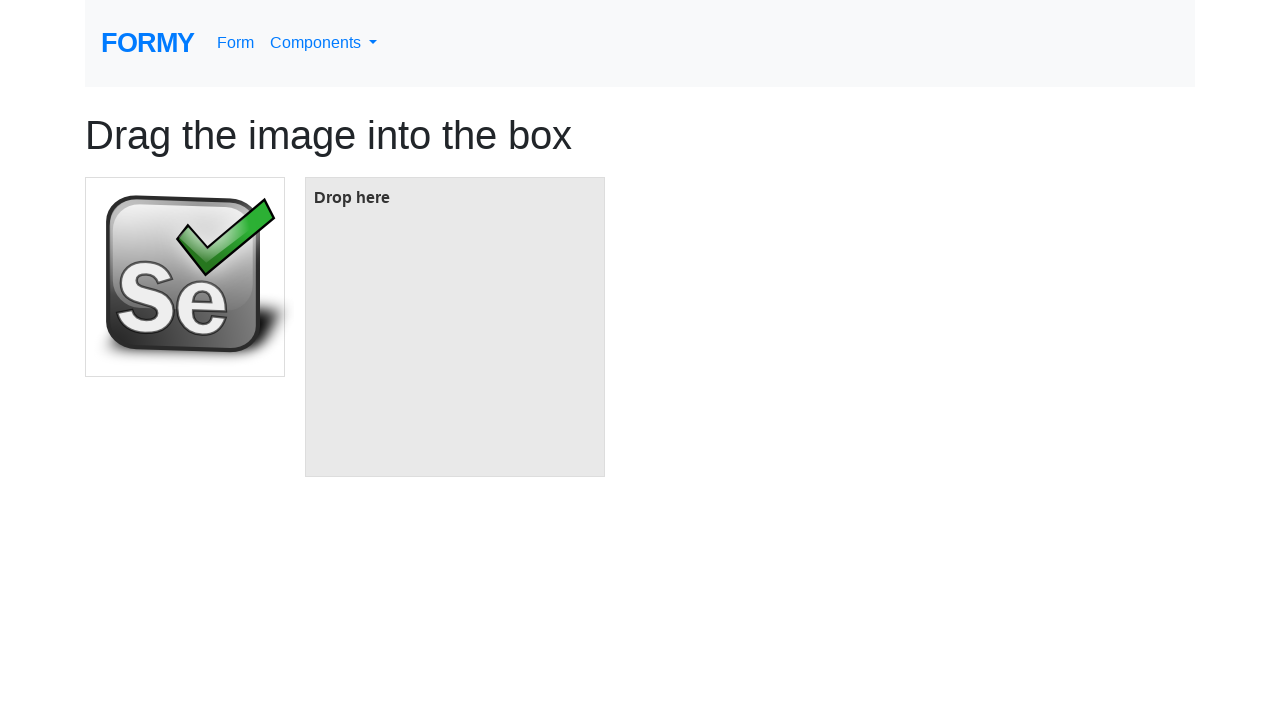

Clicked on the image element to select it at (185, 277) on #image
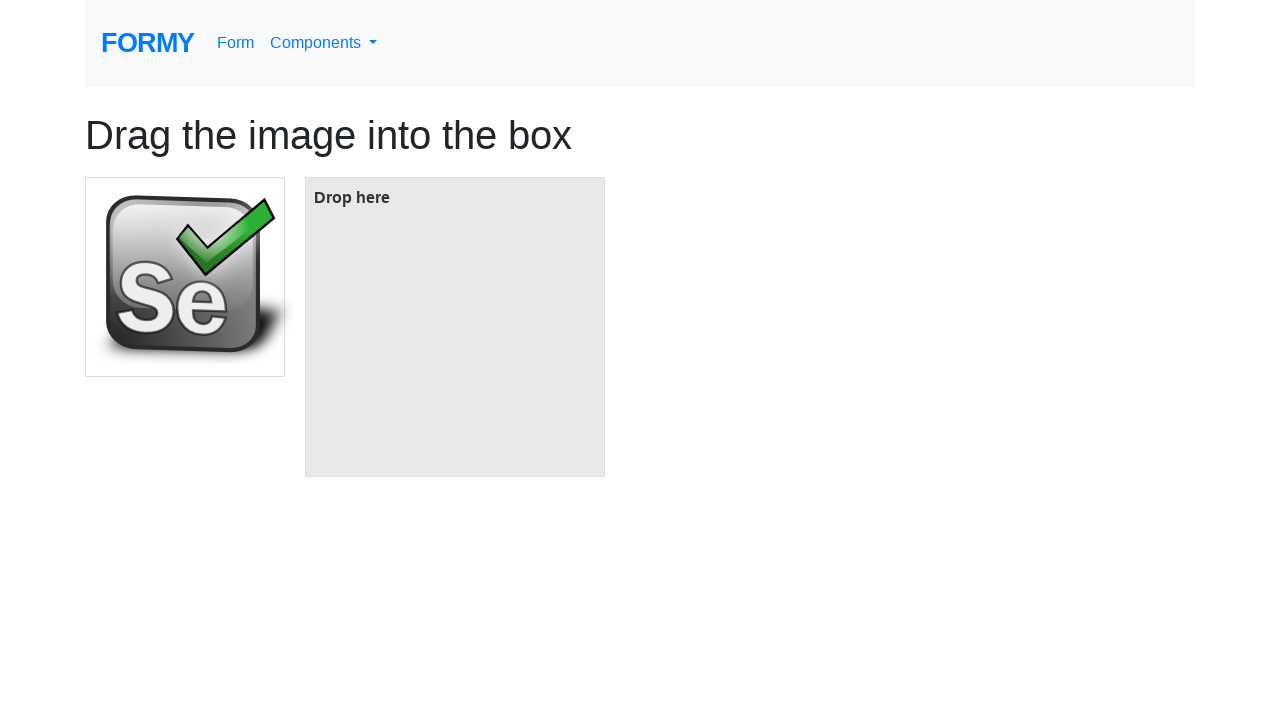

Located the image element for drag and drop
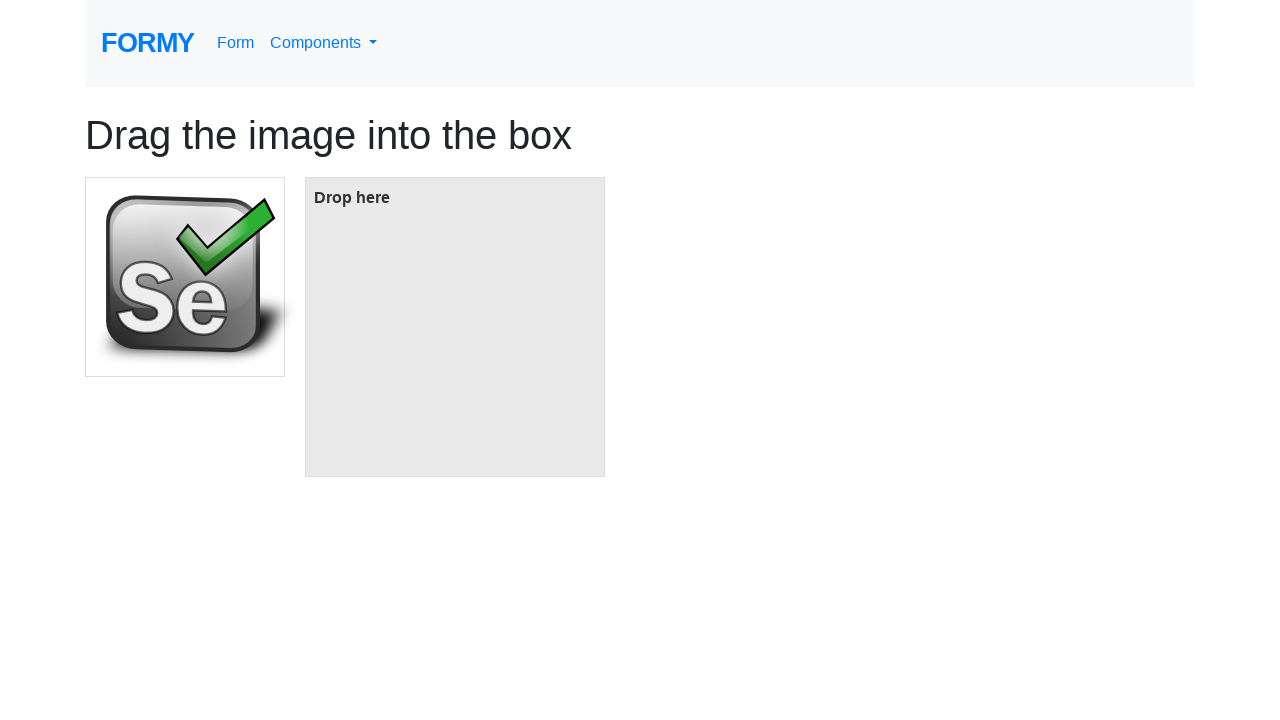

Located the target box element
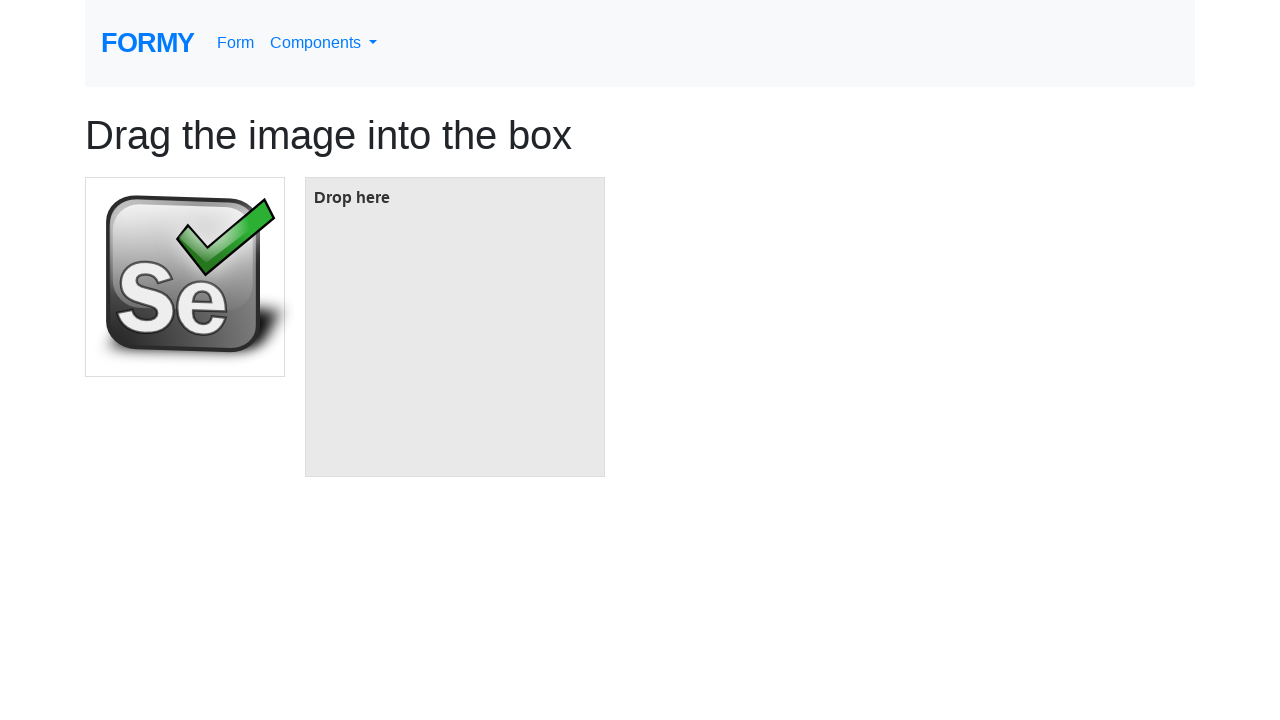

Dragged image element into the target box at (455, 327)
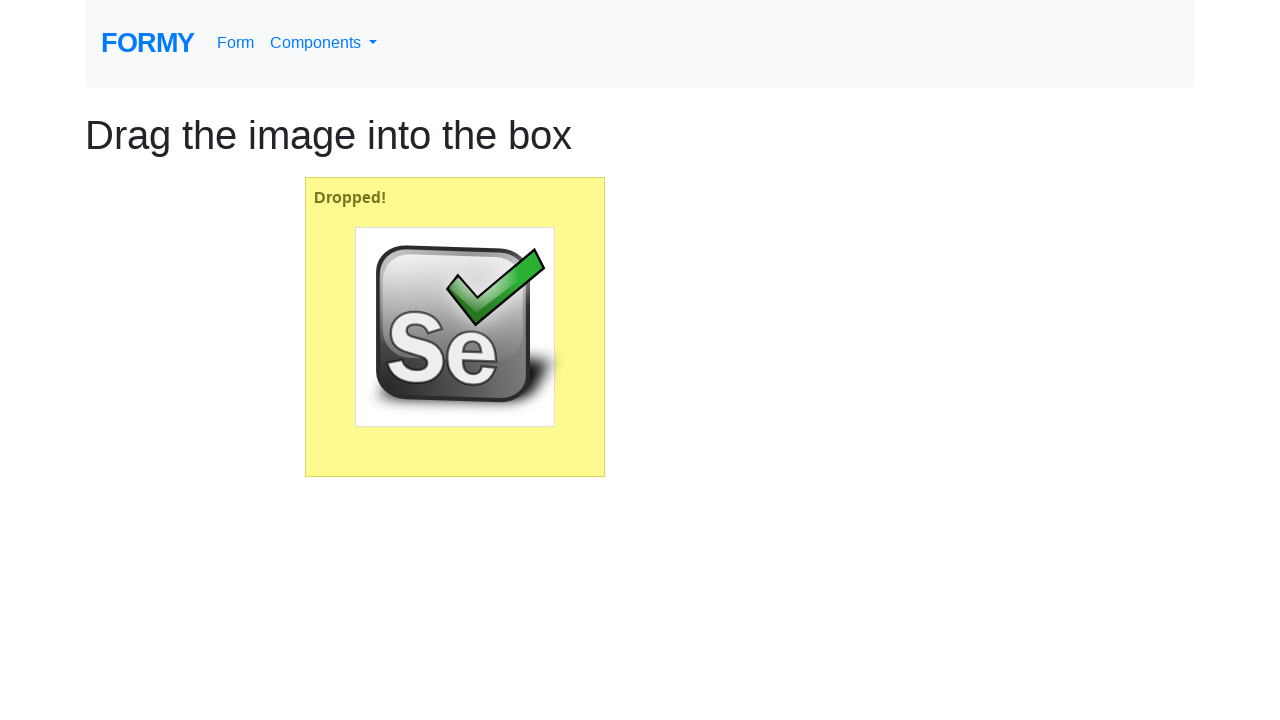

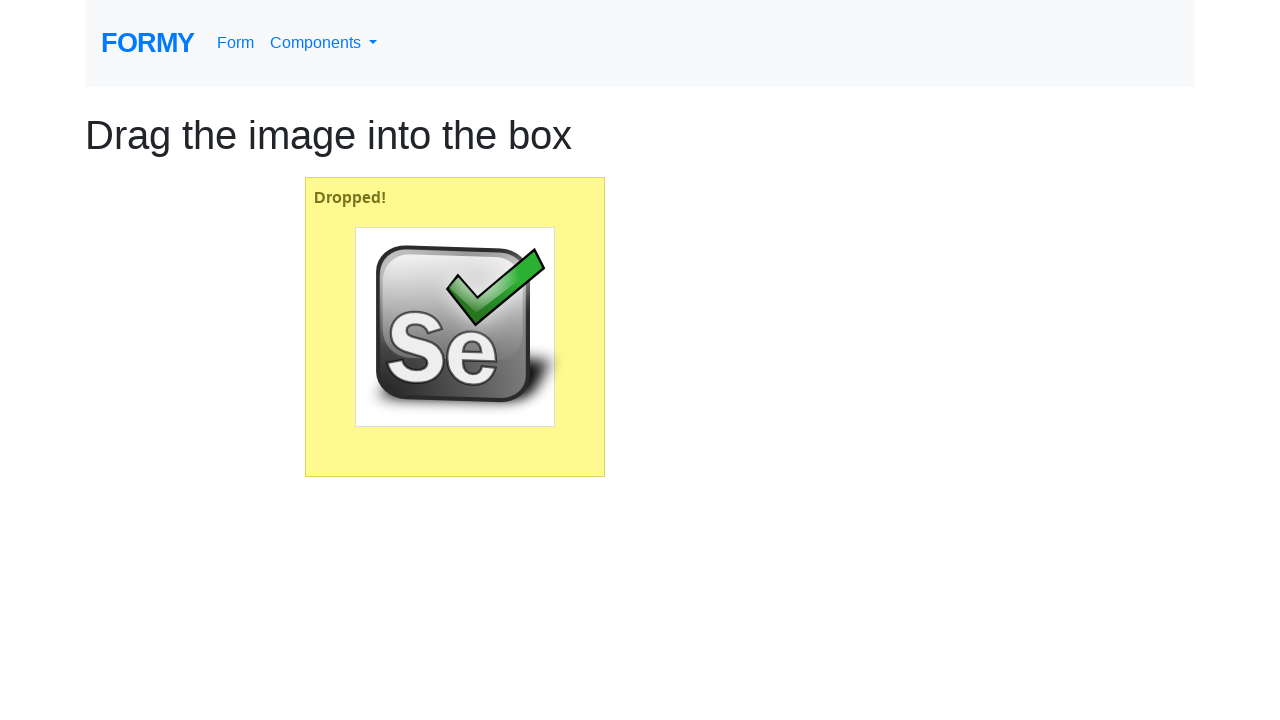